Tests filtering to display only completed items by clicking the Completed link.

Starting URL: https://demo.playwright.dev/todomvc

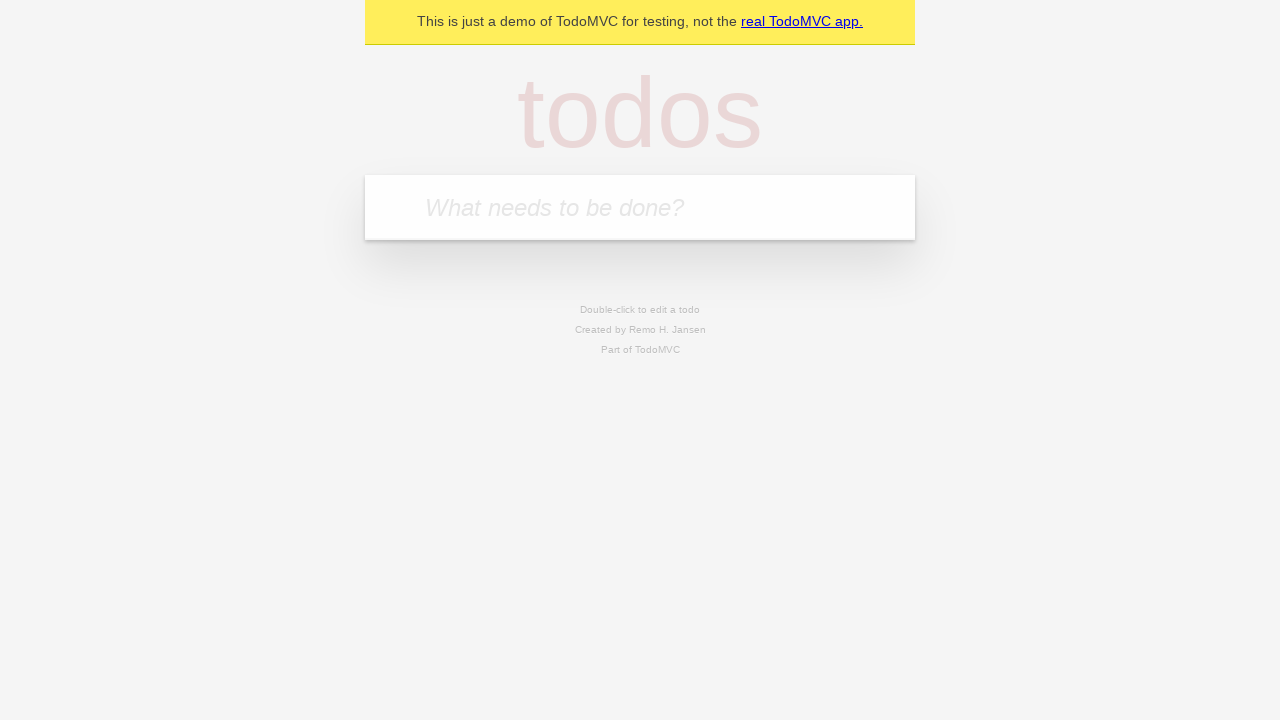

Filled todo input with 'buy some cheese' on internal:attr=[placeholder="What needs to be done?"i]
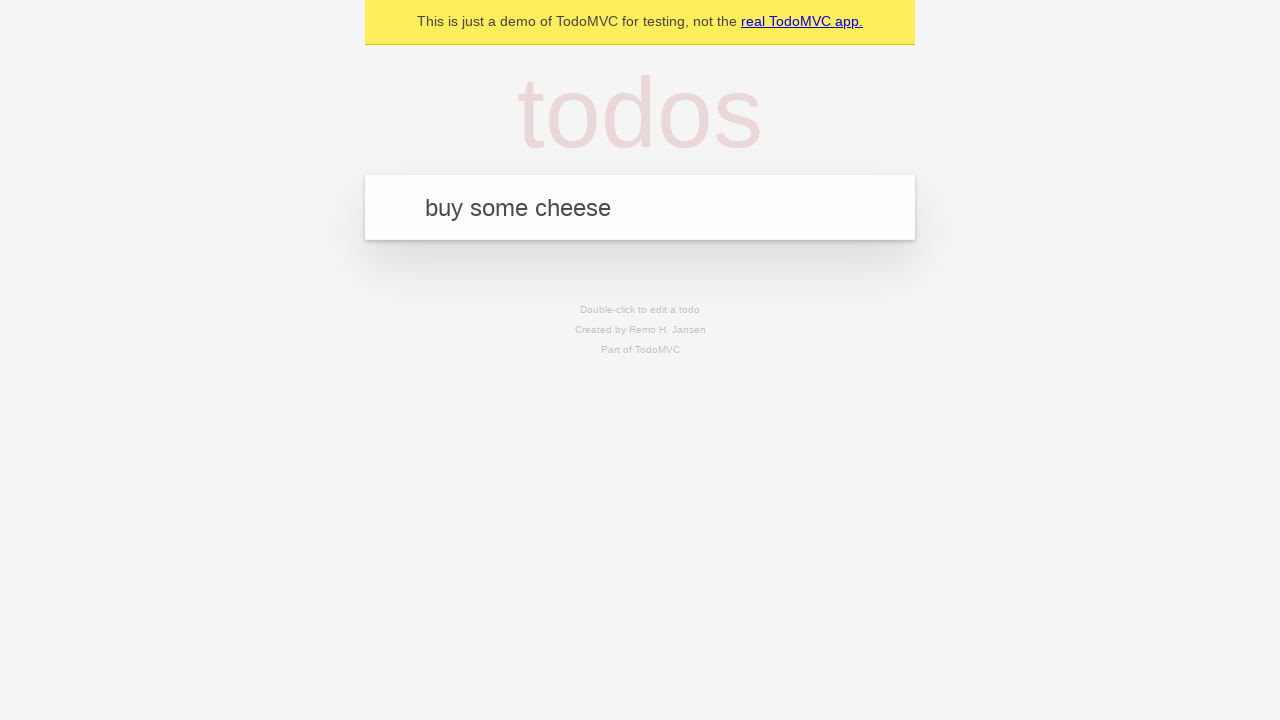

Pressed Enter to add first todo on internal:attr=[placeholder="What needs to be done?"i]
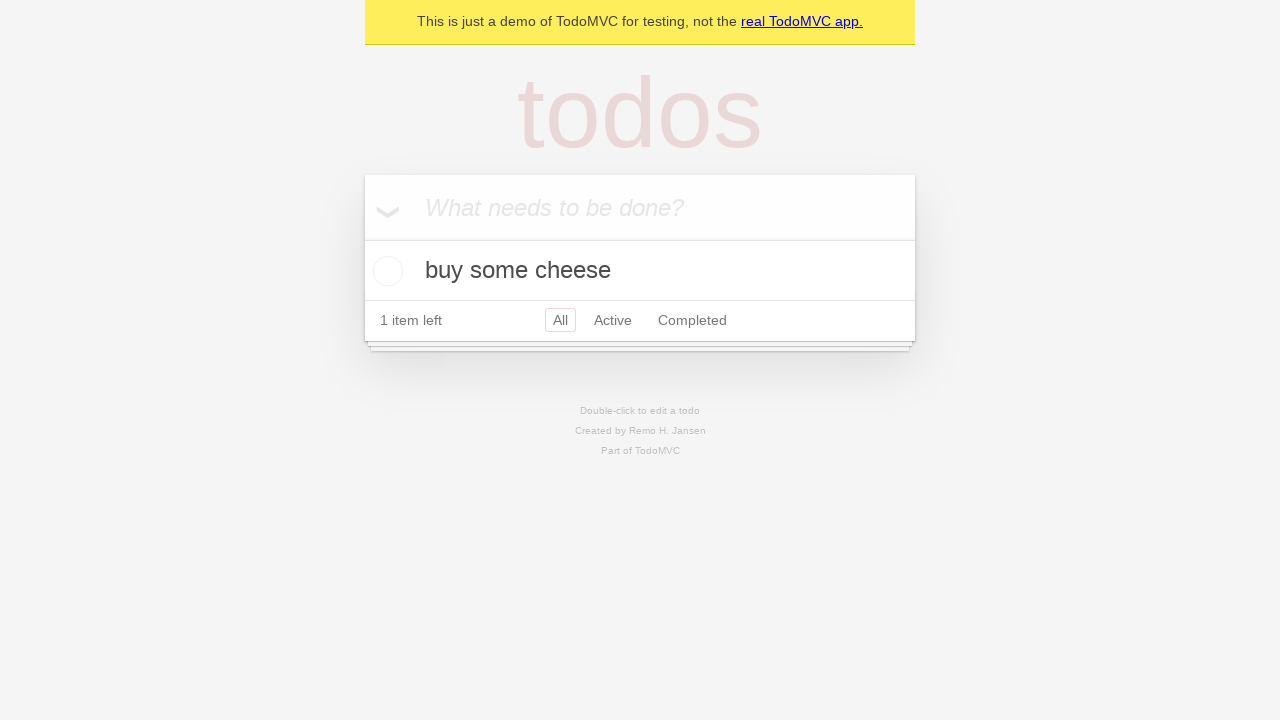

Filled todo input with 'feed the cat' on internal:attr=[placeholder="What needs to be done?"i]
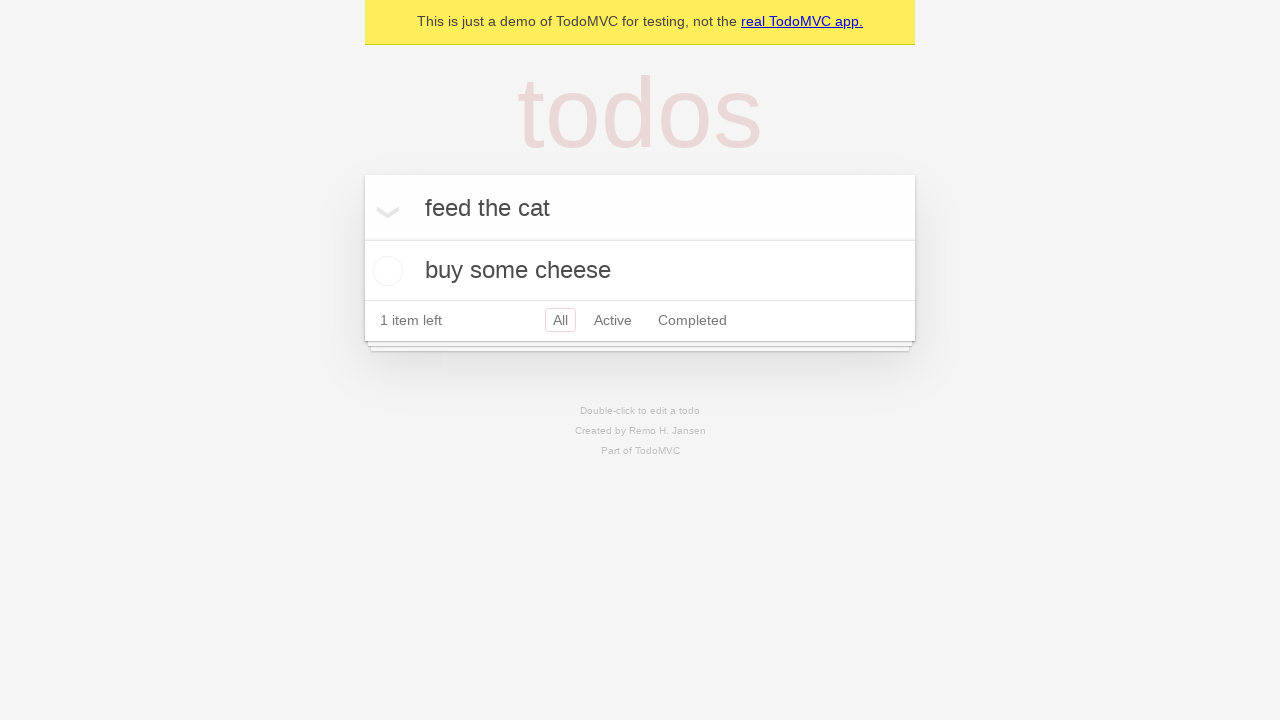

Pressed Enter to add second todo on internal:attr=[placeholder="What needs to be done?"i]
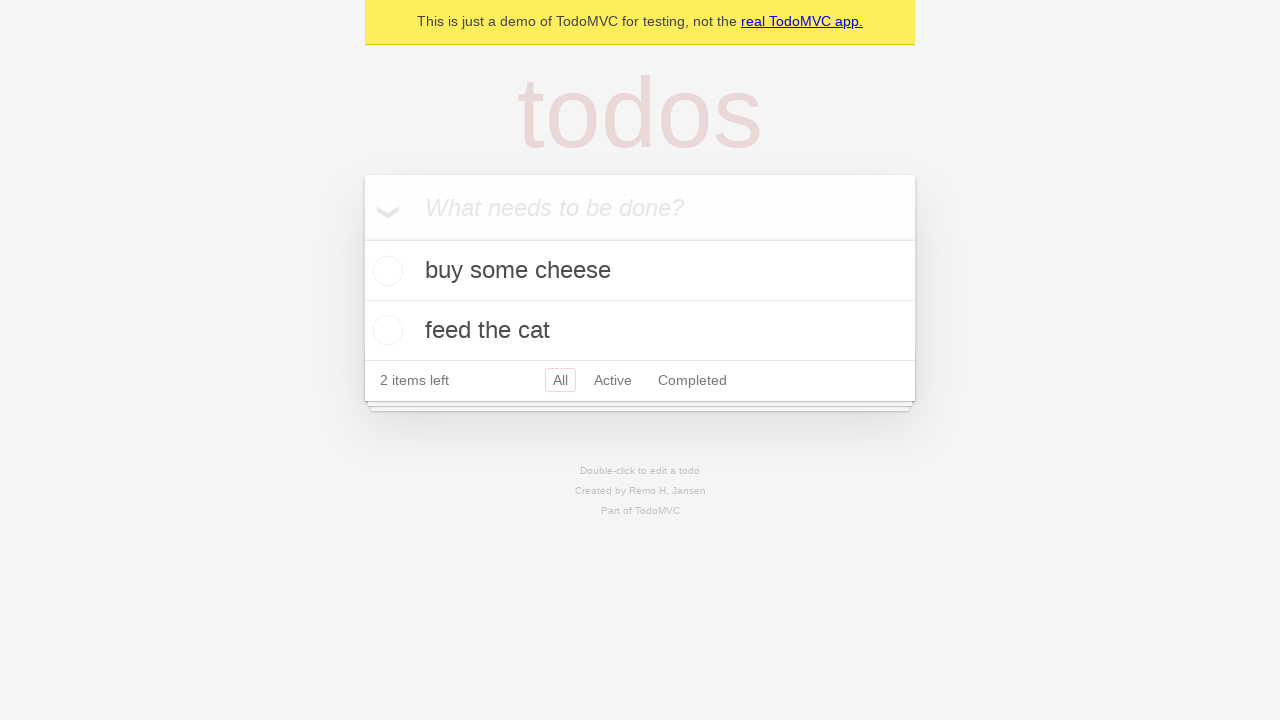

Filled todo input with 'book a doctors appointment' on internal:attr=[placeholder="What needs to be done?"i]
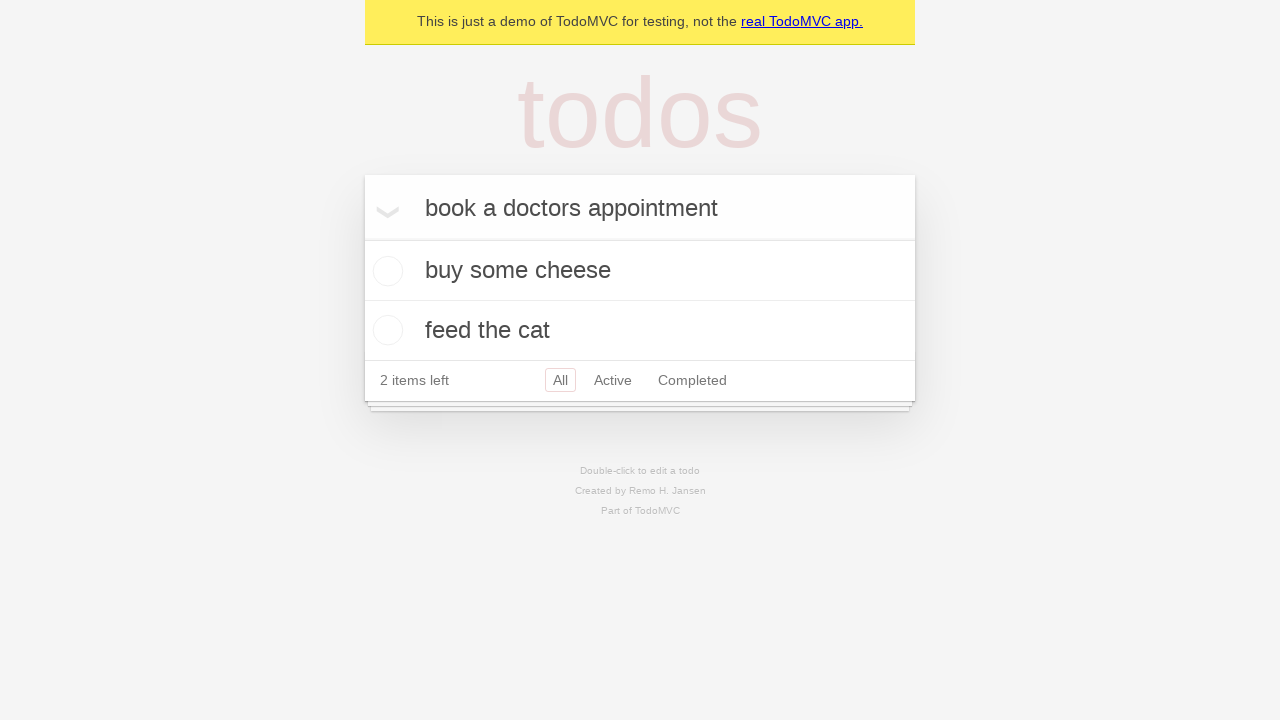

Pressed Enter to add third todo on internal:attr=[placeholder="What needs to be done?"i]
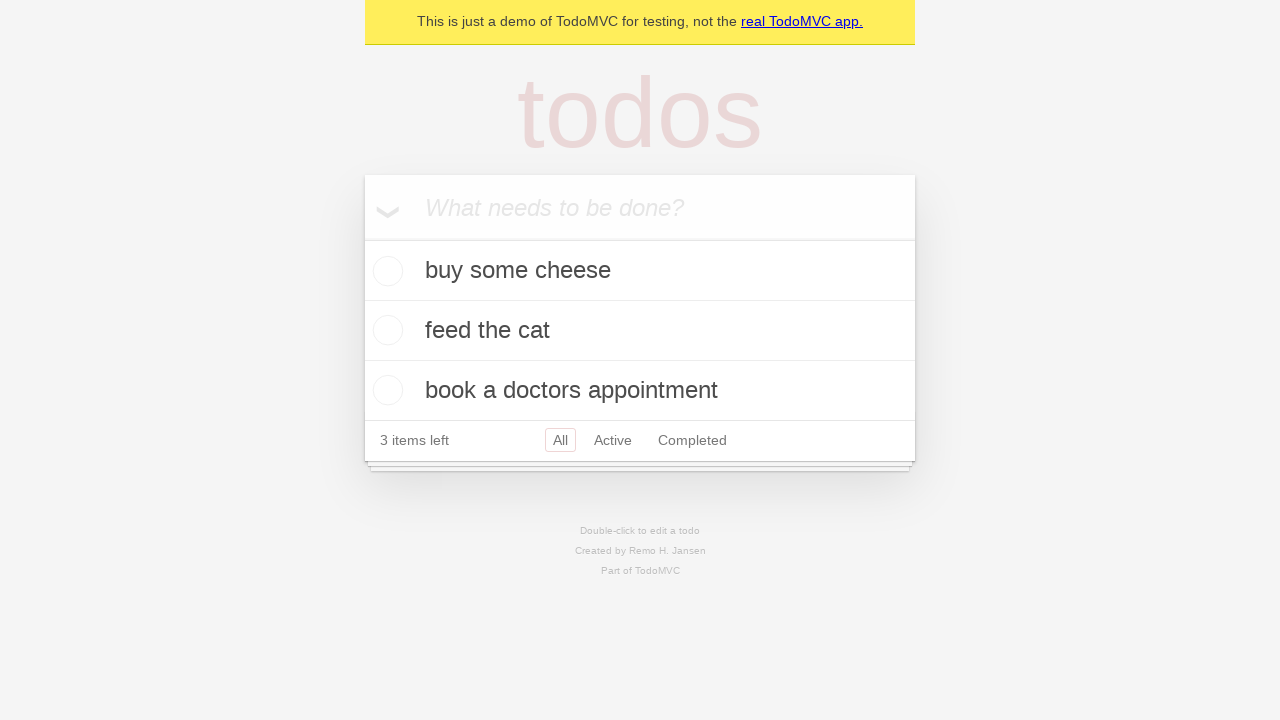

Checked the second todo item (feed the cat) at (385, 330) on .todo-list li .toggle >> nth=1
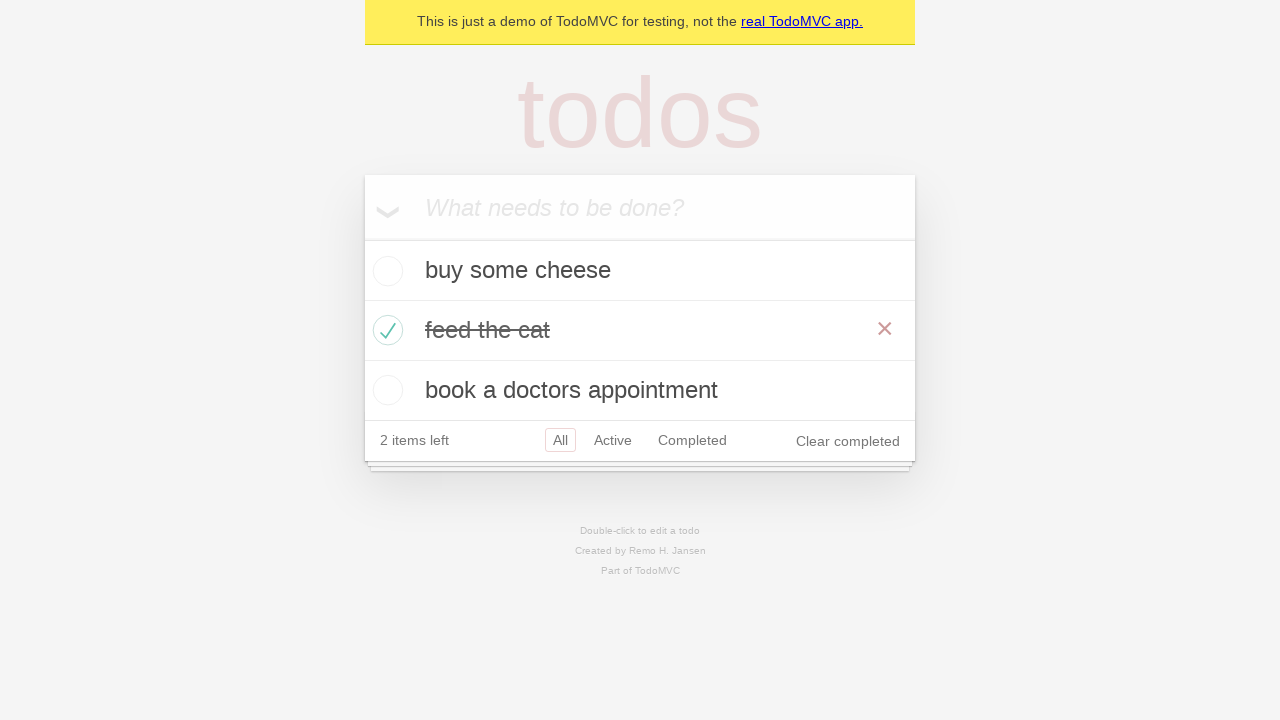

Clicked Completed filter link to display only completed items at (692, 440) on internal:role=link[name="Completed"i]
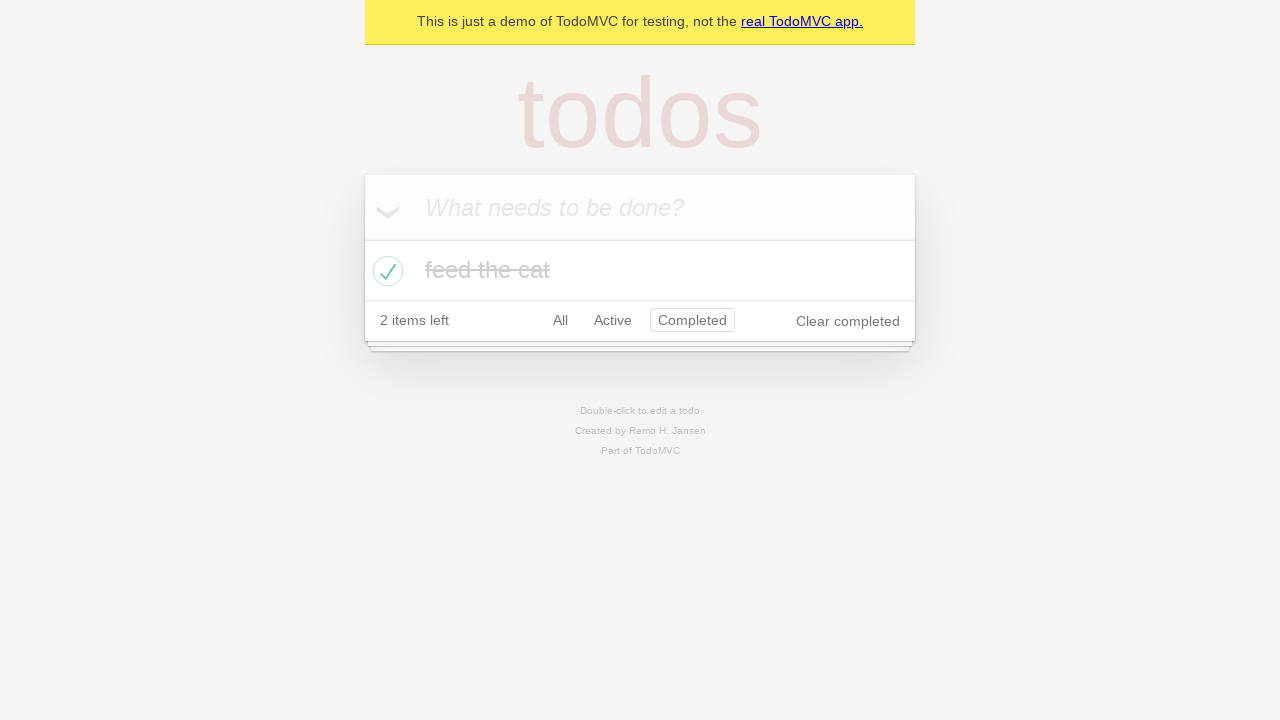

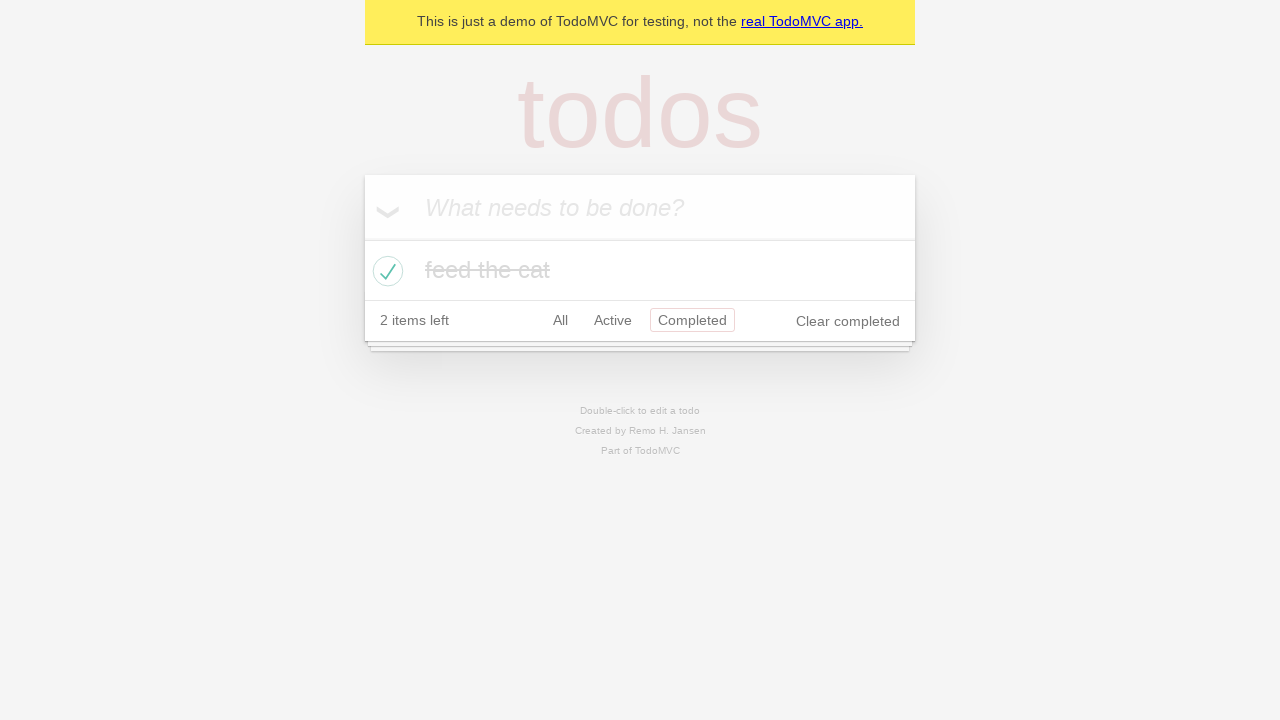